Opens Flipkart homepage and verifies the page loads by checking the title

Starting URL: https://www.flipkart.com

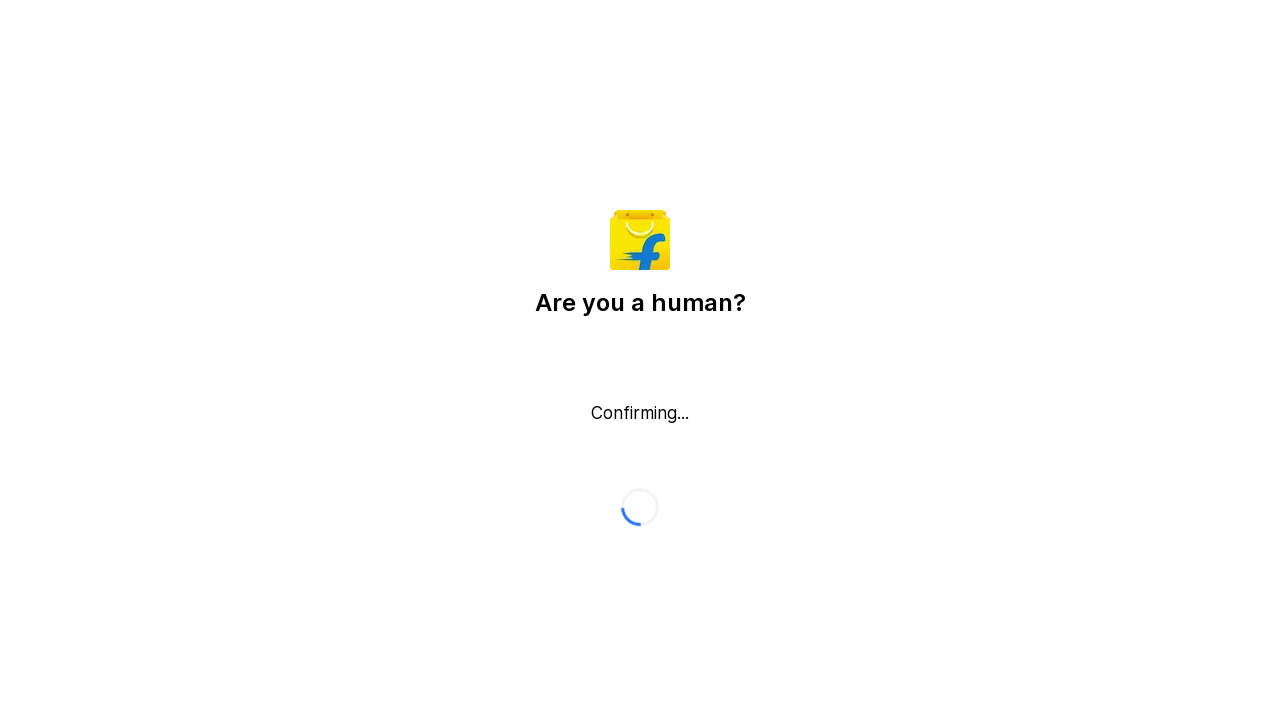

Retrieved page title from Flipkart homepage
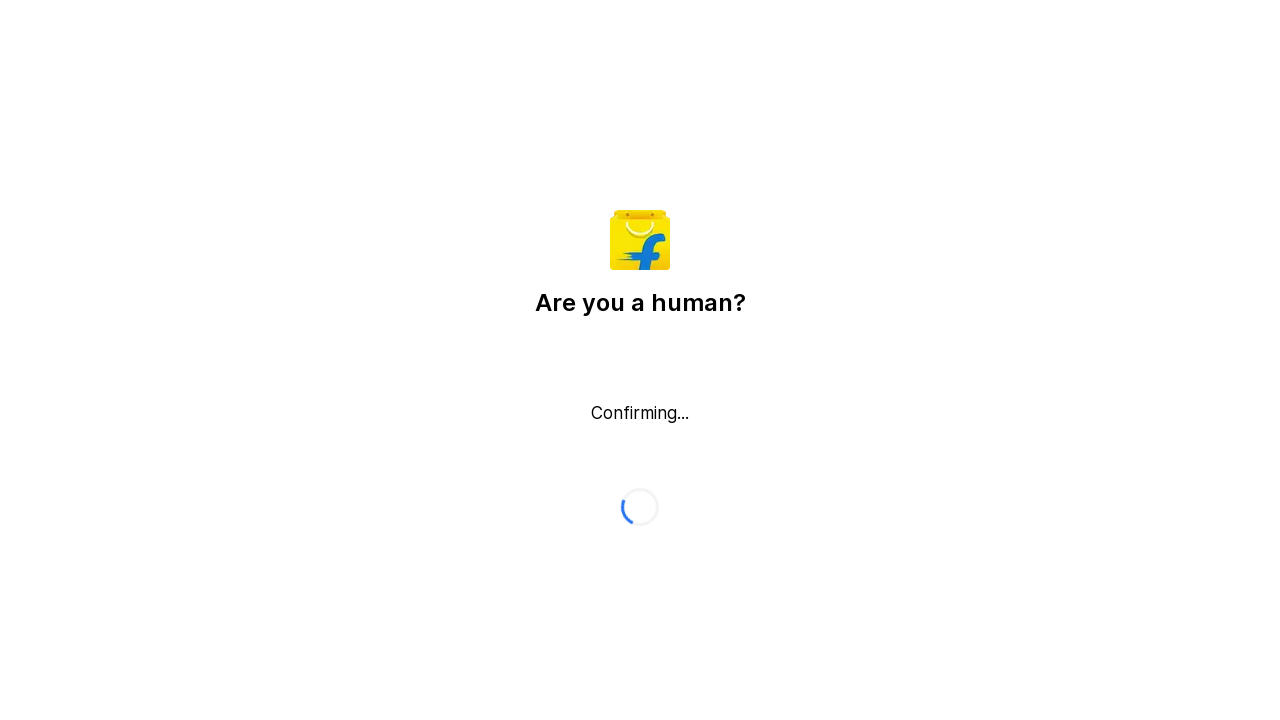

Printed page title to console
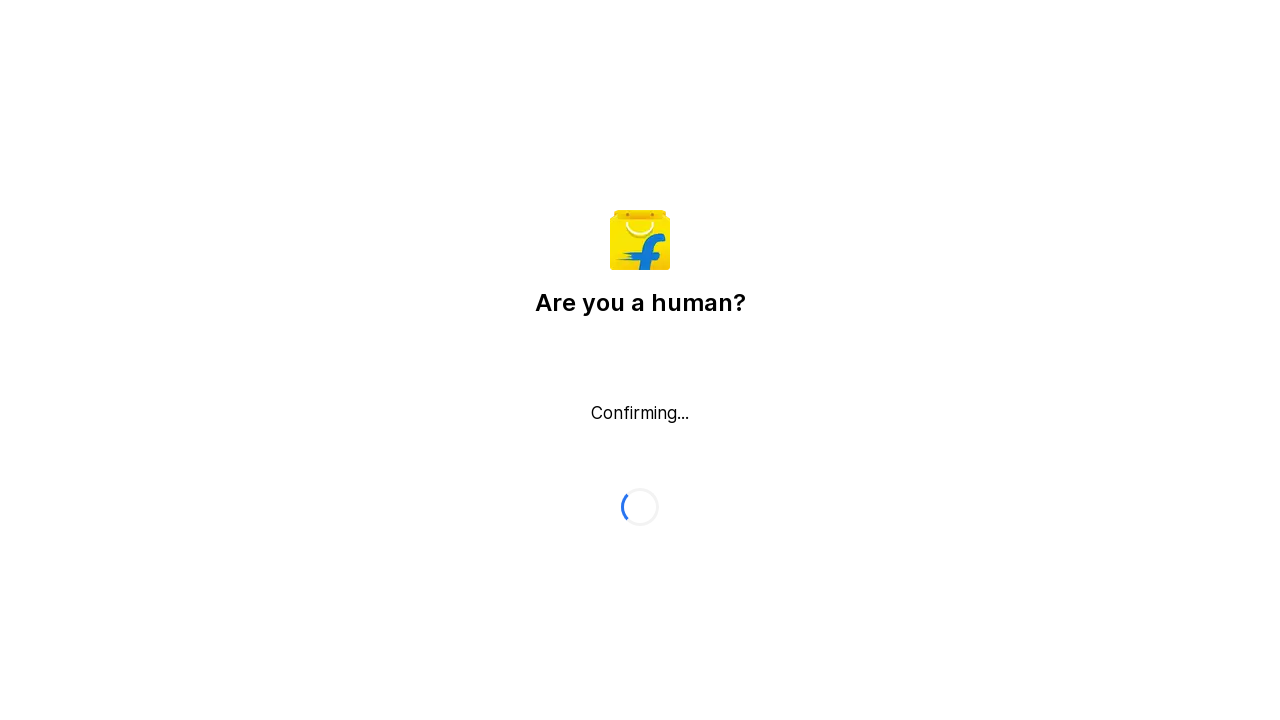

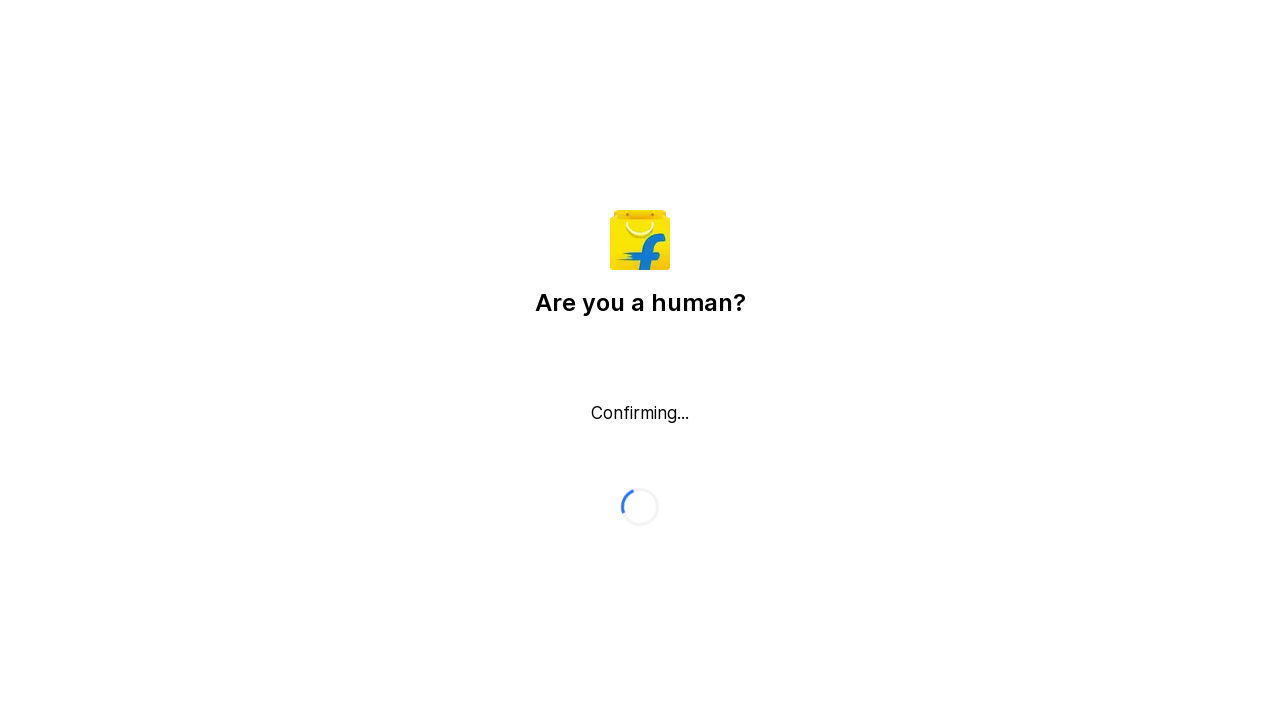